Tests registration form validation by attempting to register without completing the reCaptcha verification

Starting URL: https://demoqa.com/login

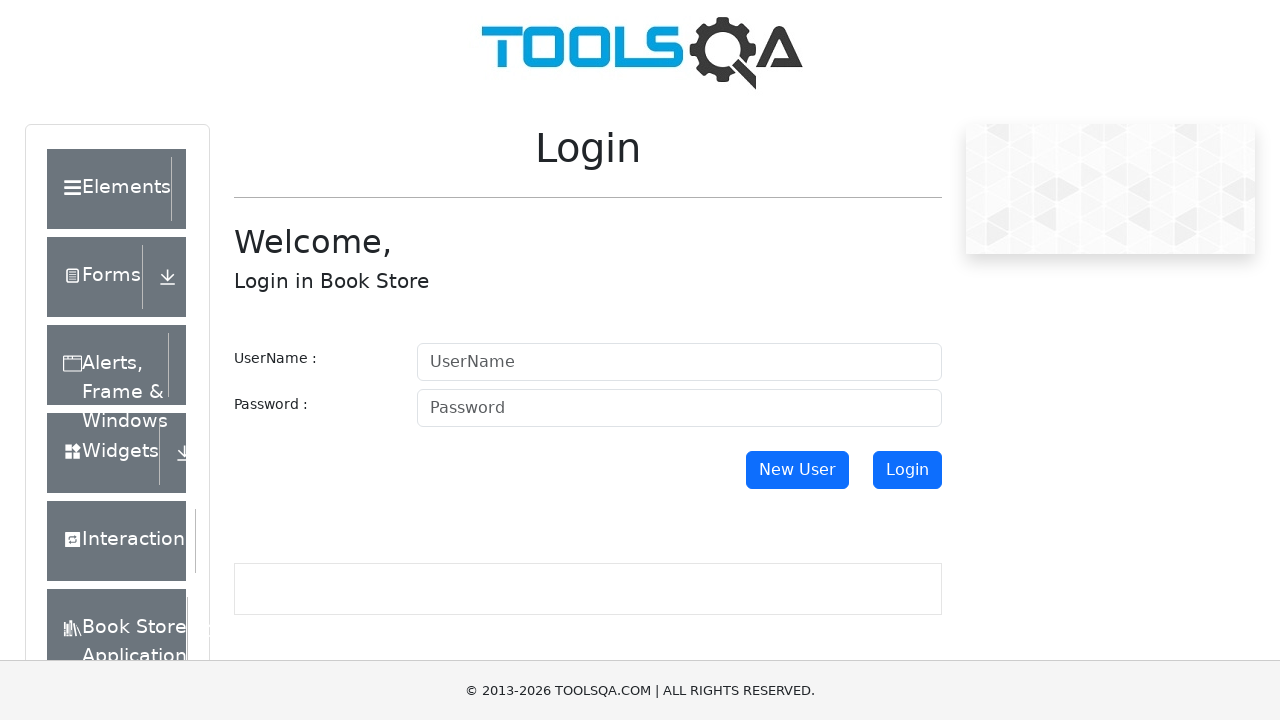

Clicked on the new user registration button at (797, 470) on button#newUser
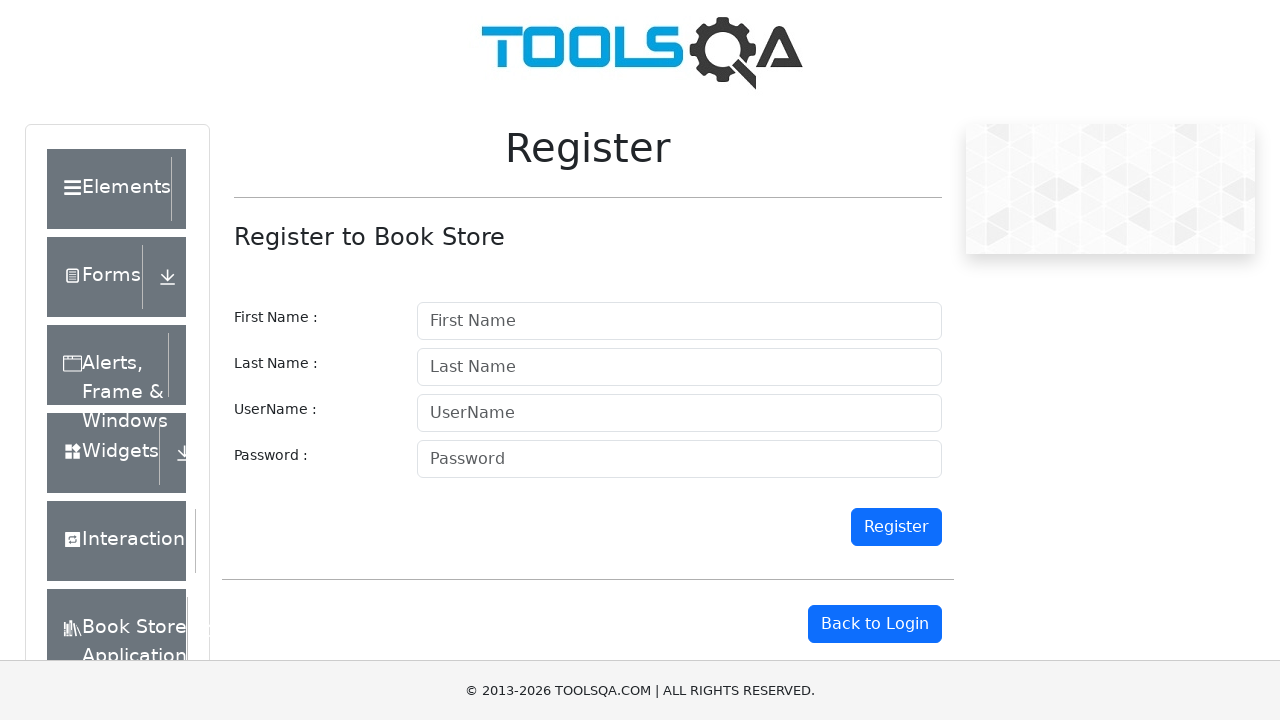

Filled firstname field with 'John' on input#firstname
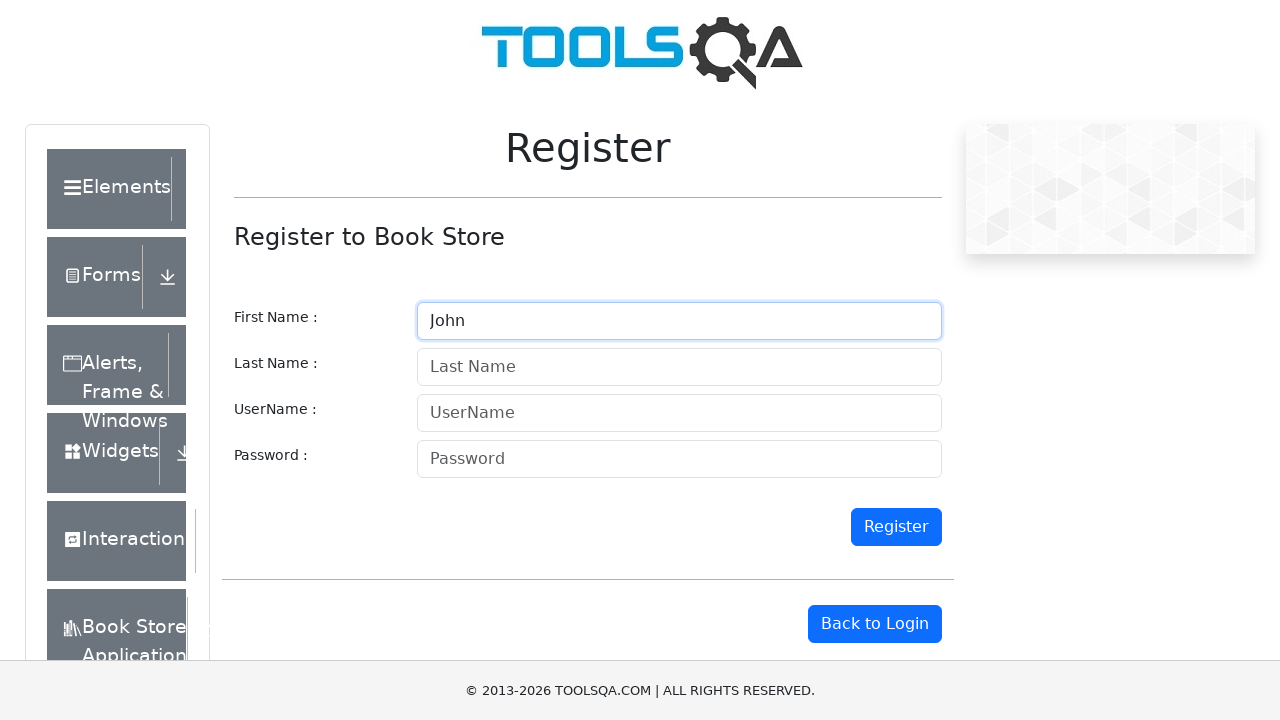

Filled lastname field with 'Doe' on input#lastname
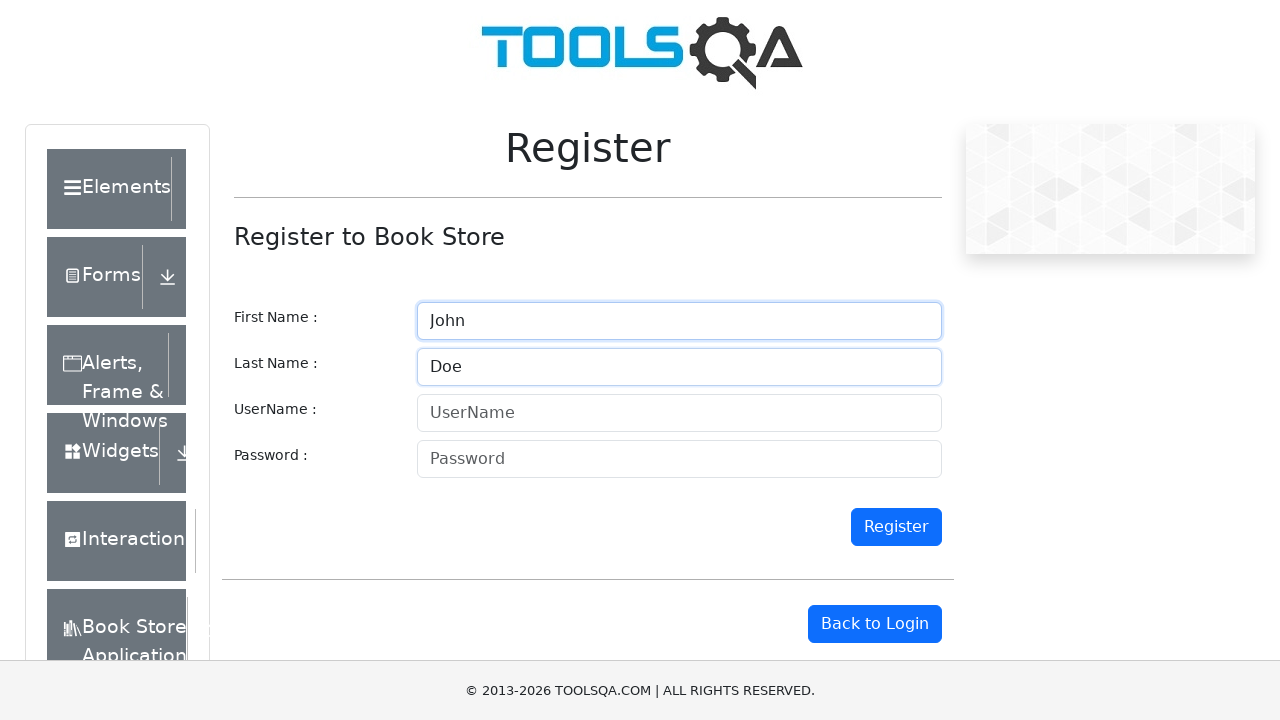

Filled username field with 'johndoe456' on input#userName
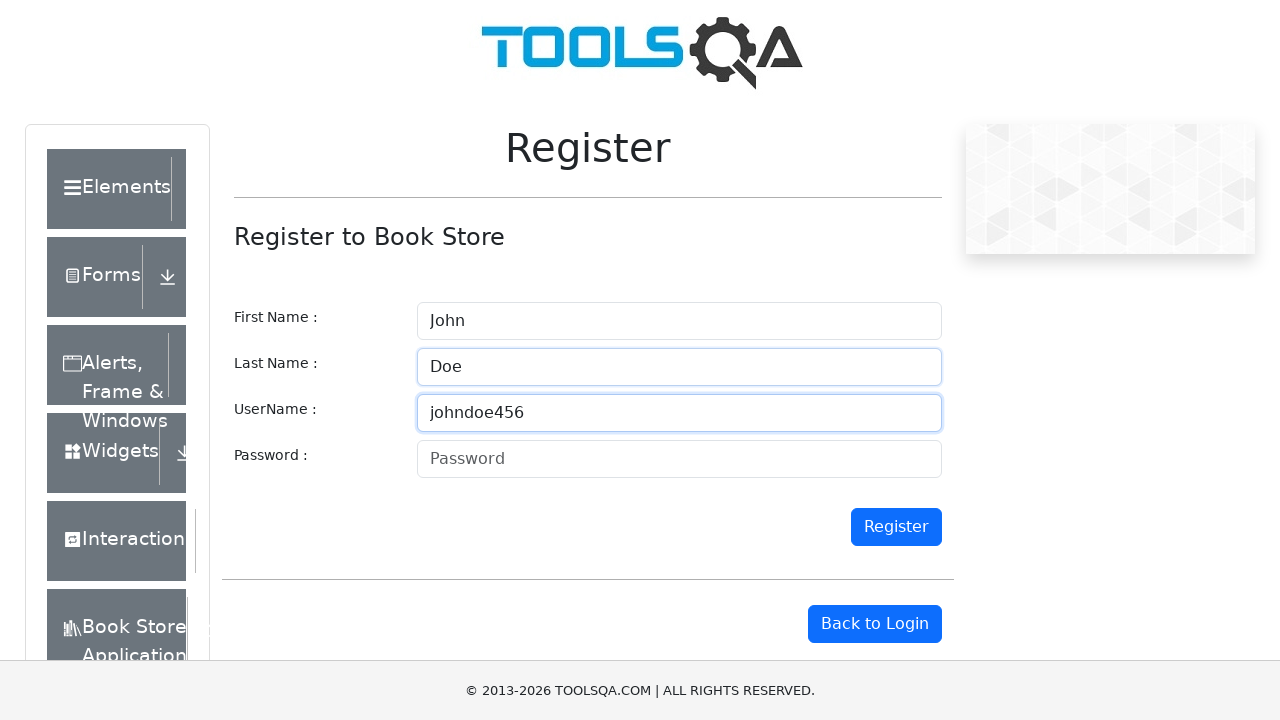

Filled password field with 'Test@123456' on input#password
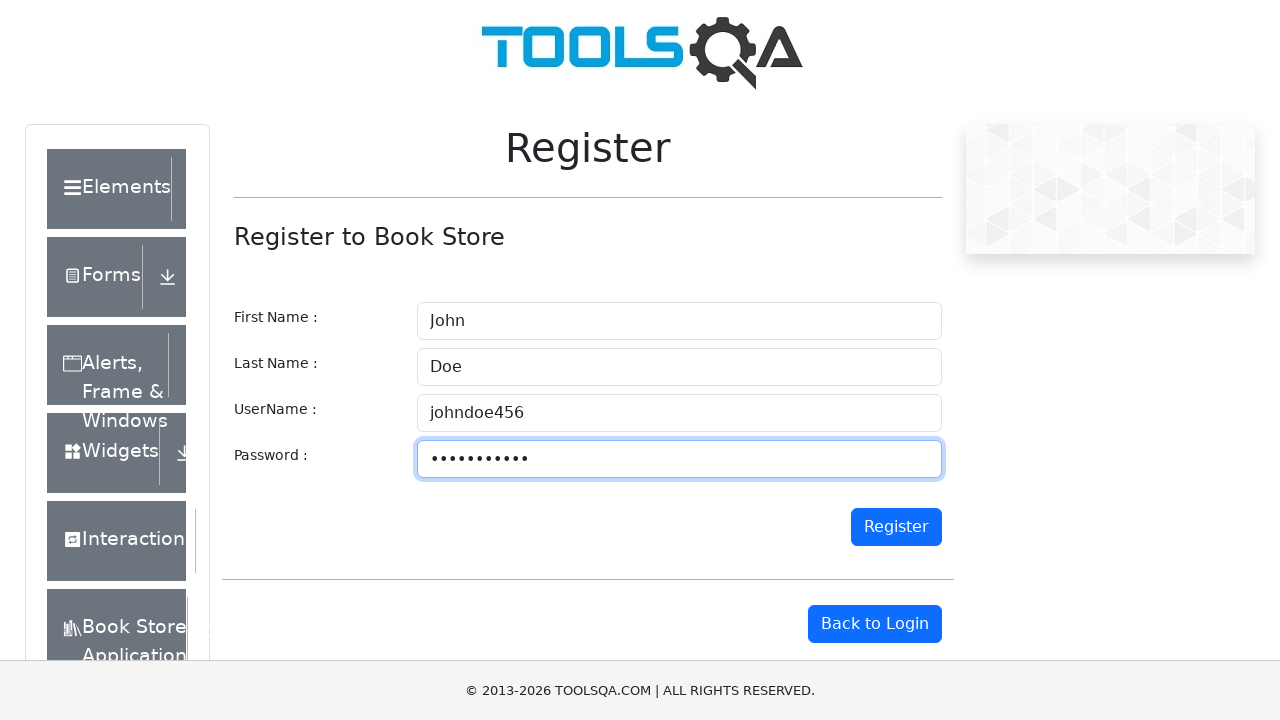

Clicked the register button without completing reCaptcha verification at (896, 527) on button#register
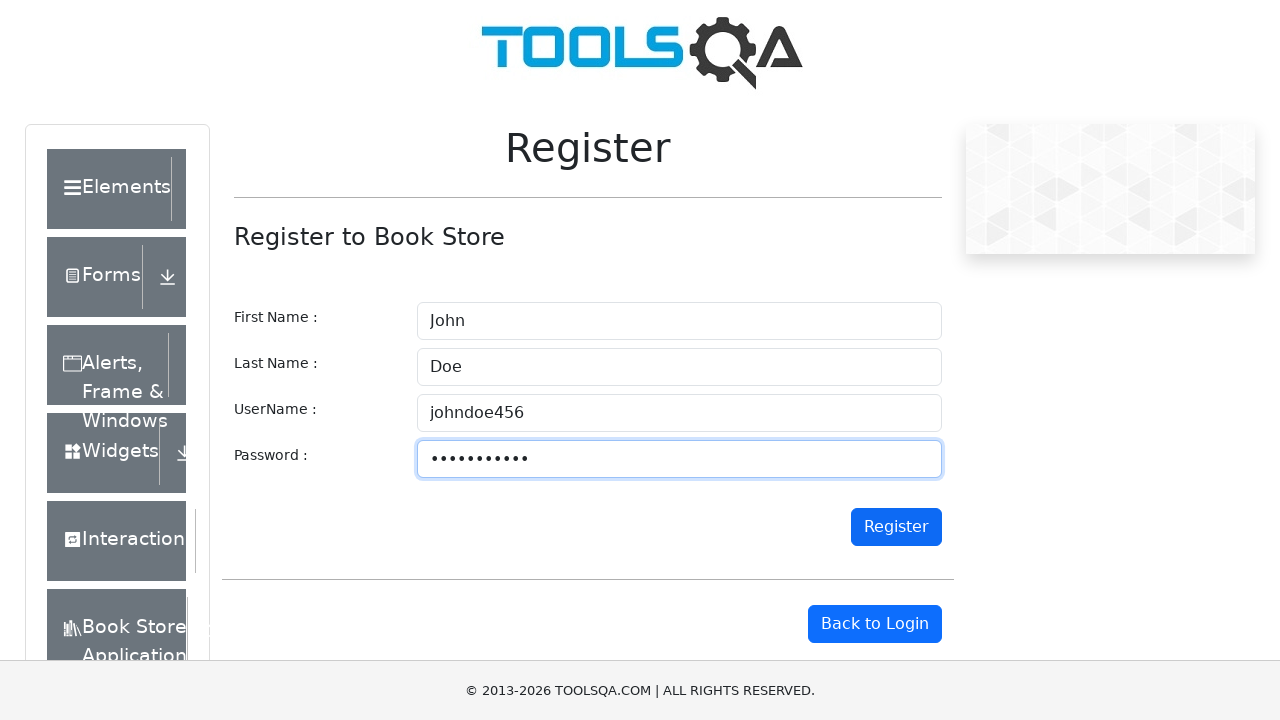

Verified that reCaptcha error message appears
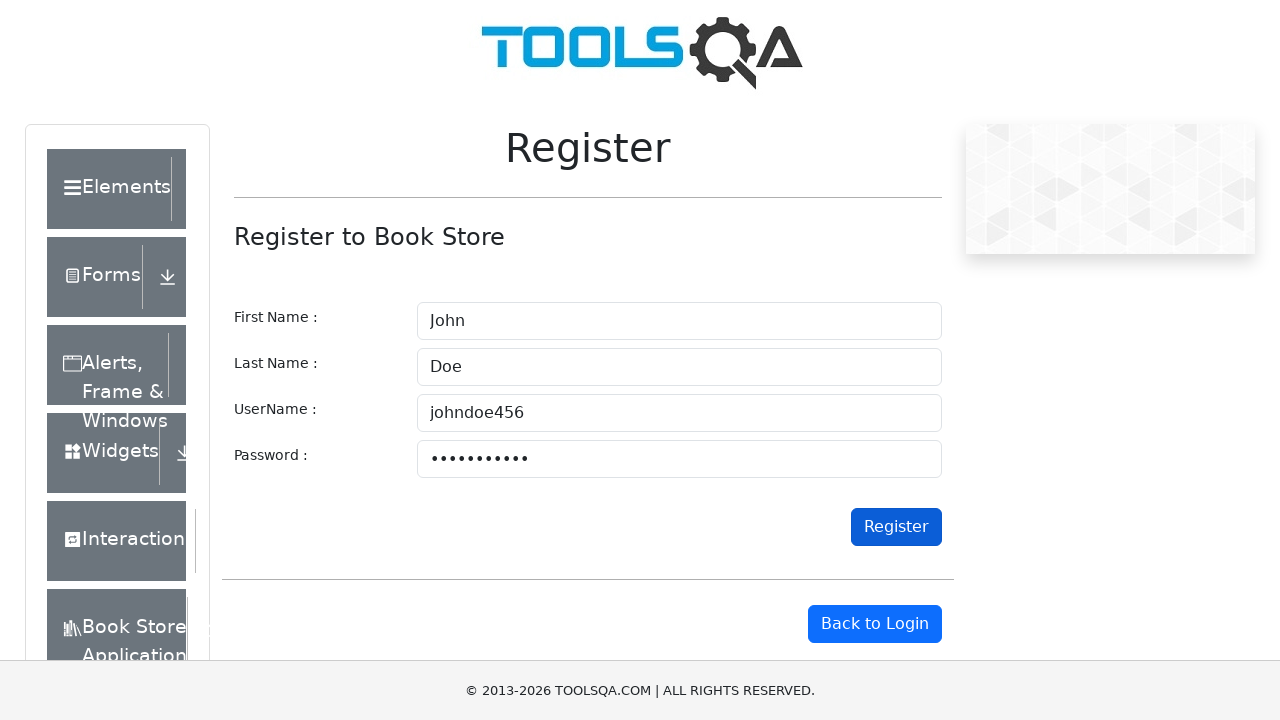

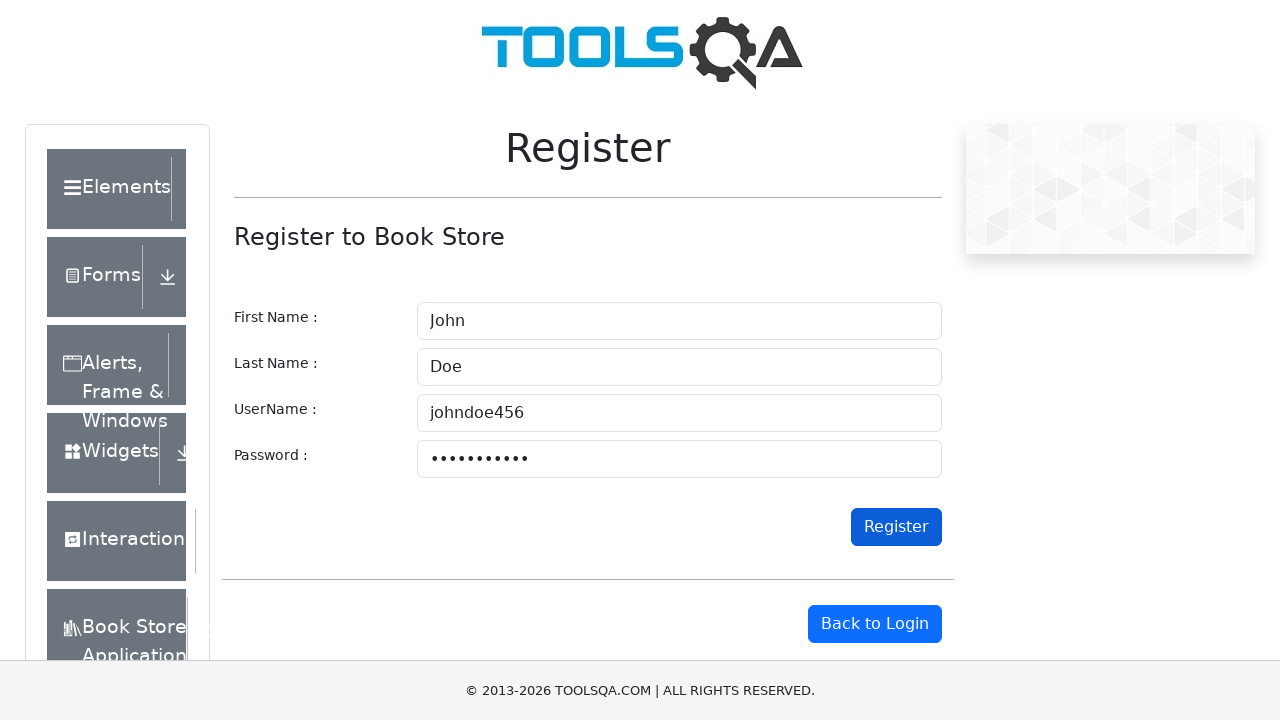